Verifies that the OrangeHRM demo page loads correctly by checking the page title and URL

Starting URL: https://opensource-demo.orangehrmlive.com/

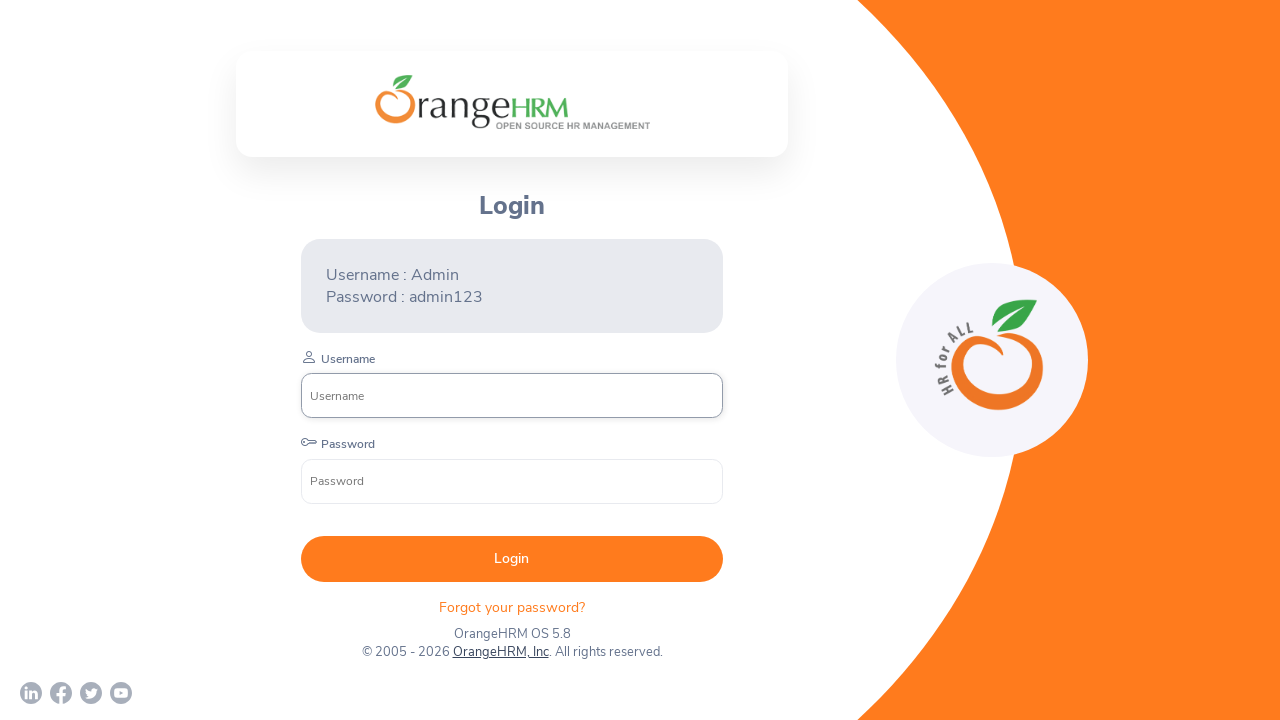

Retrieved page title
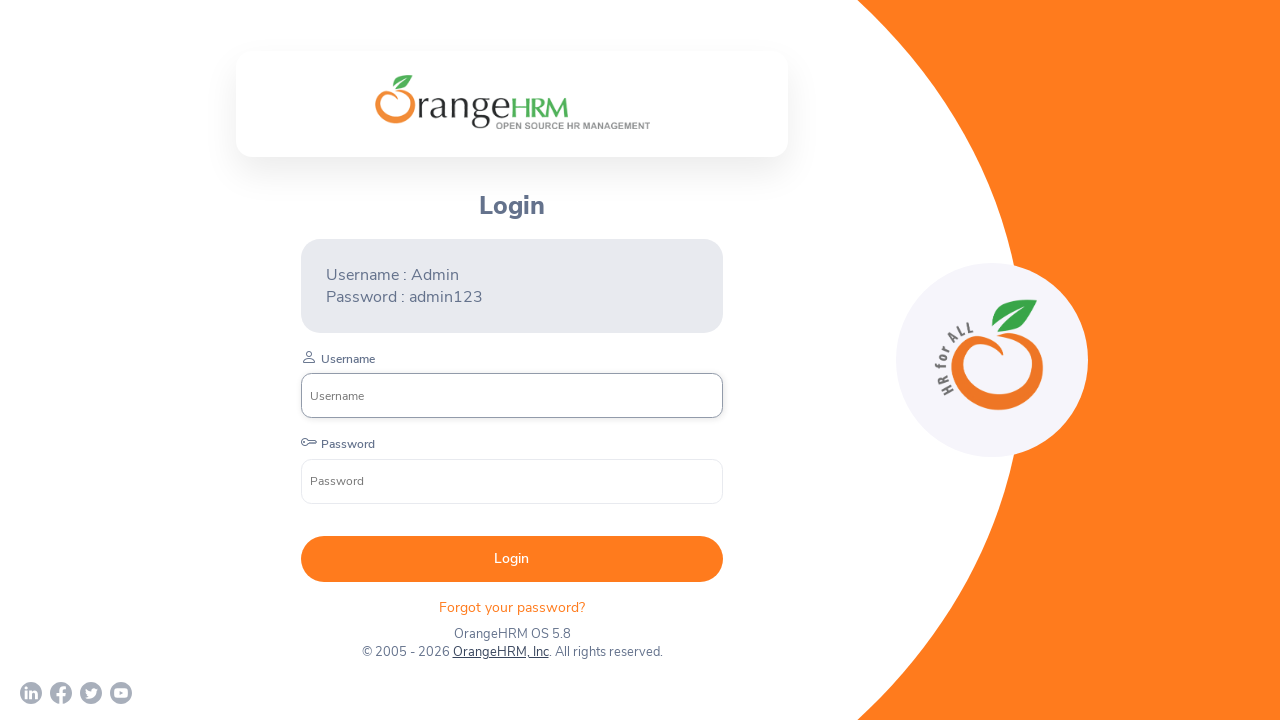

Retrieved current URL after any redirects
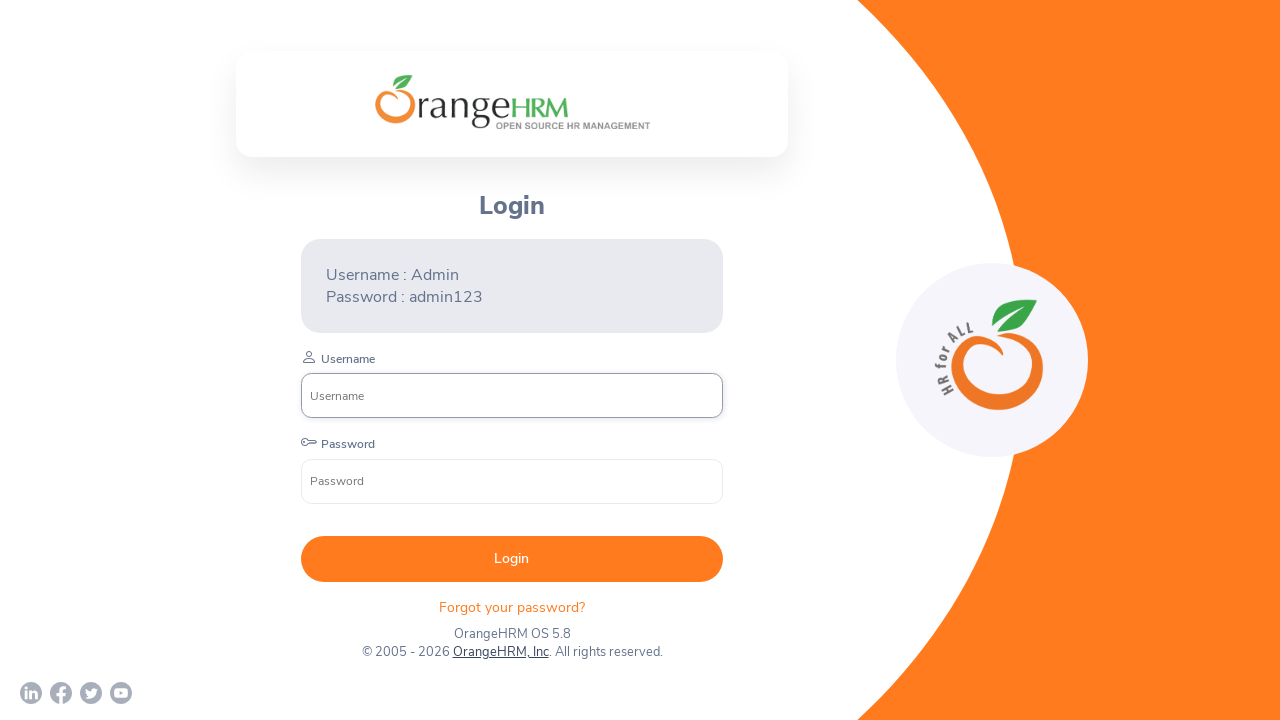

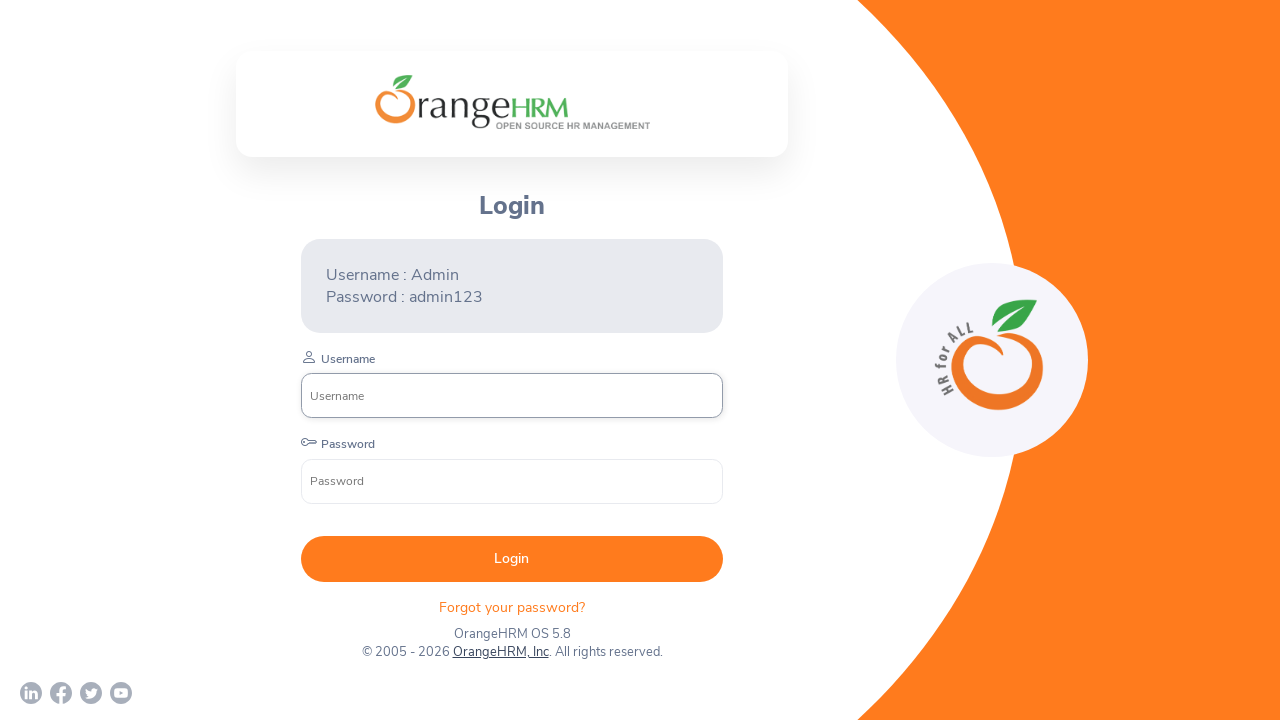